Tests that clear completed button is hidden when there are no completed items

Starting URL: https://demo.playwright.dev/todomvc

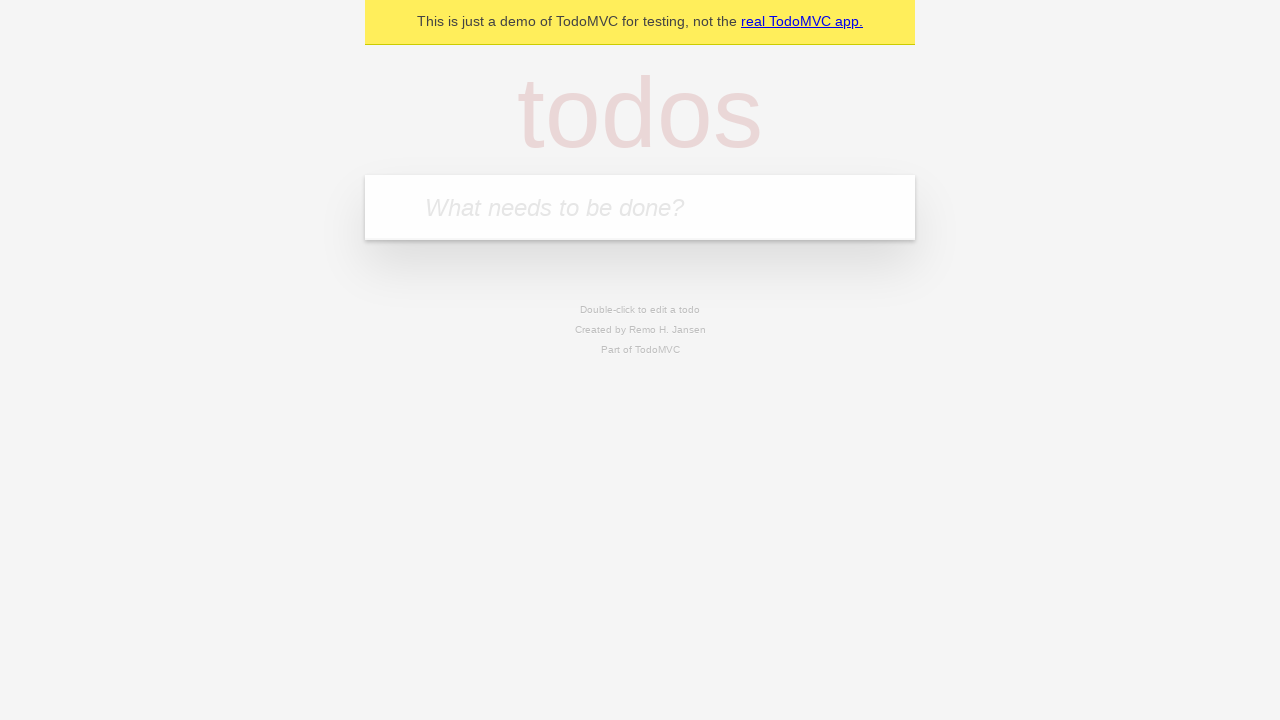

Filled new todo field with 'buy some cheese' on .new-todo
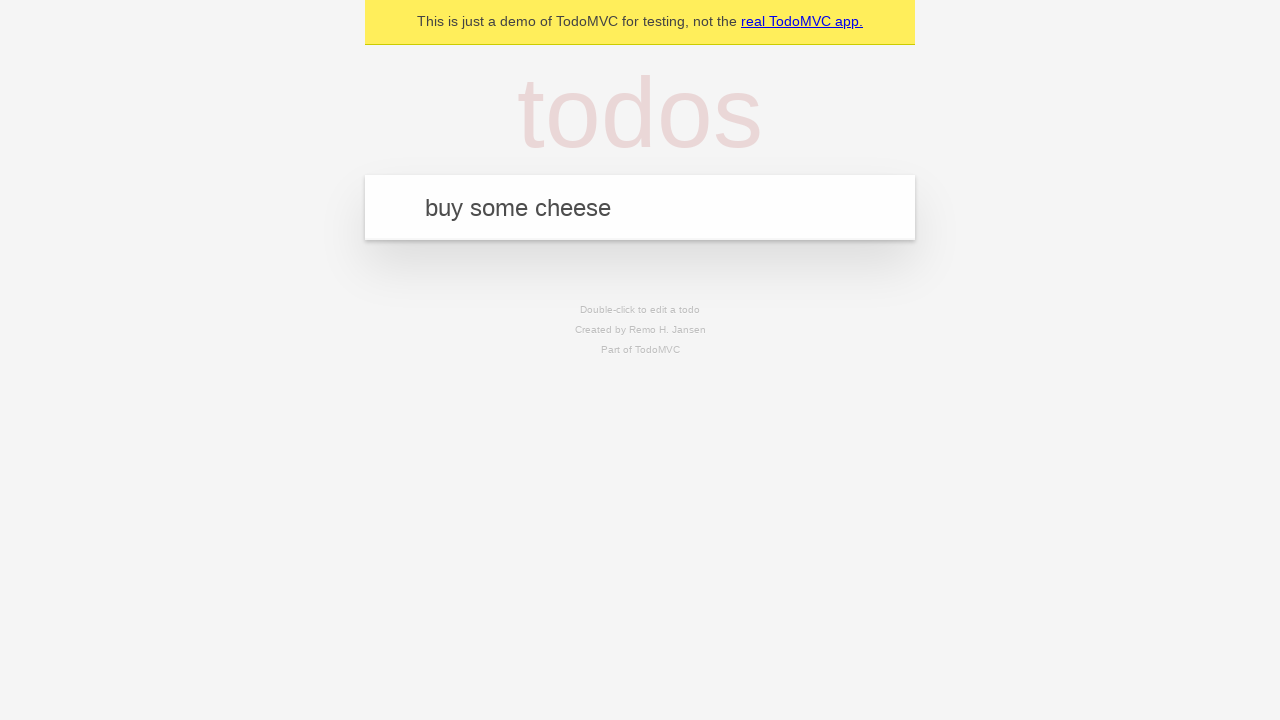

Pressed Enter to add first todo item on .new-todo
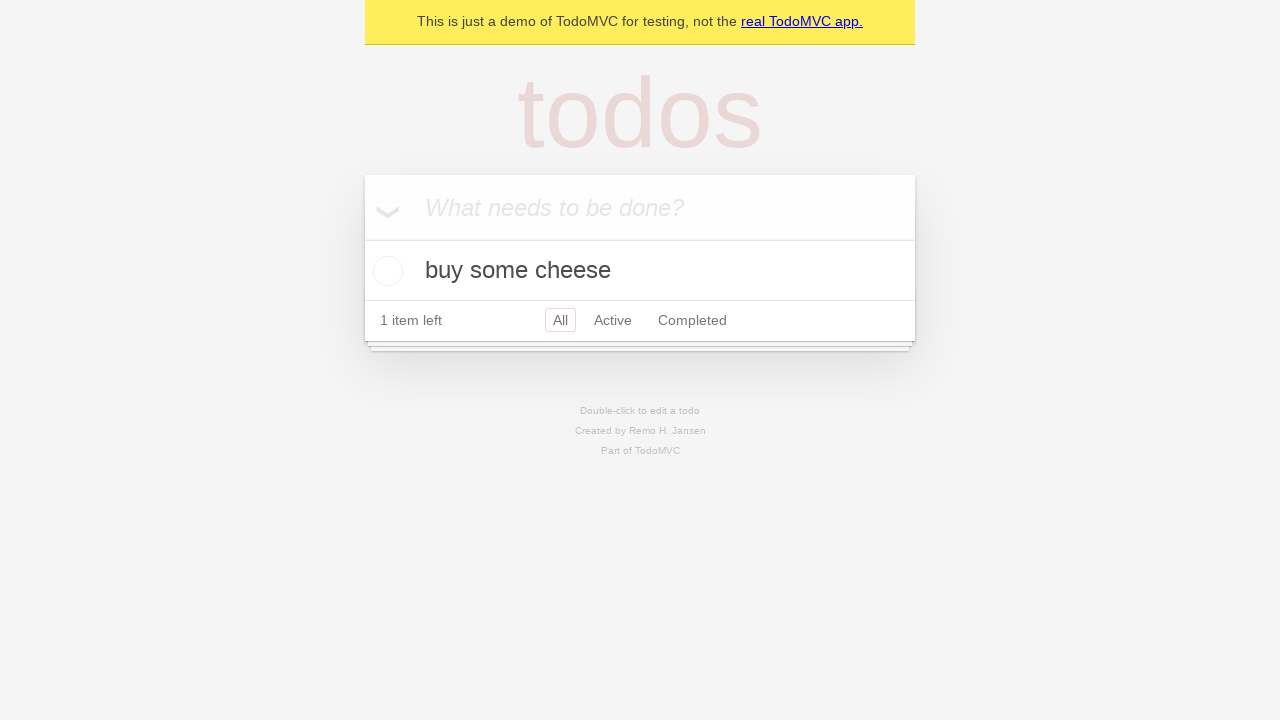

Filled new todo field with 'feed the cat' on .new-todo
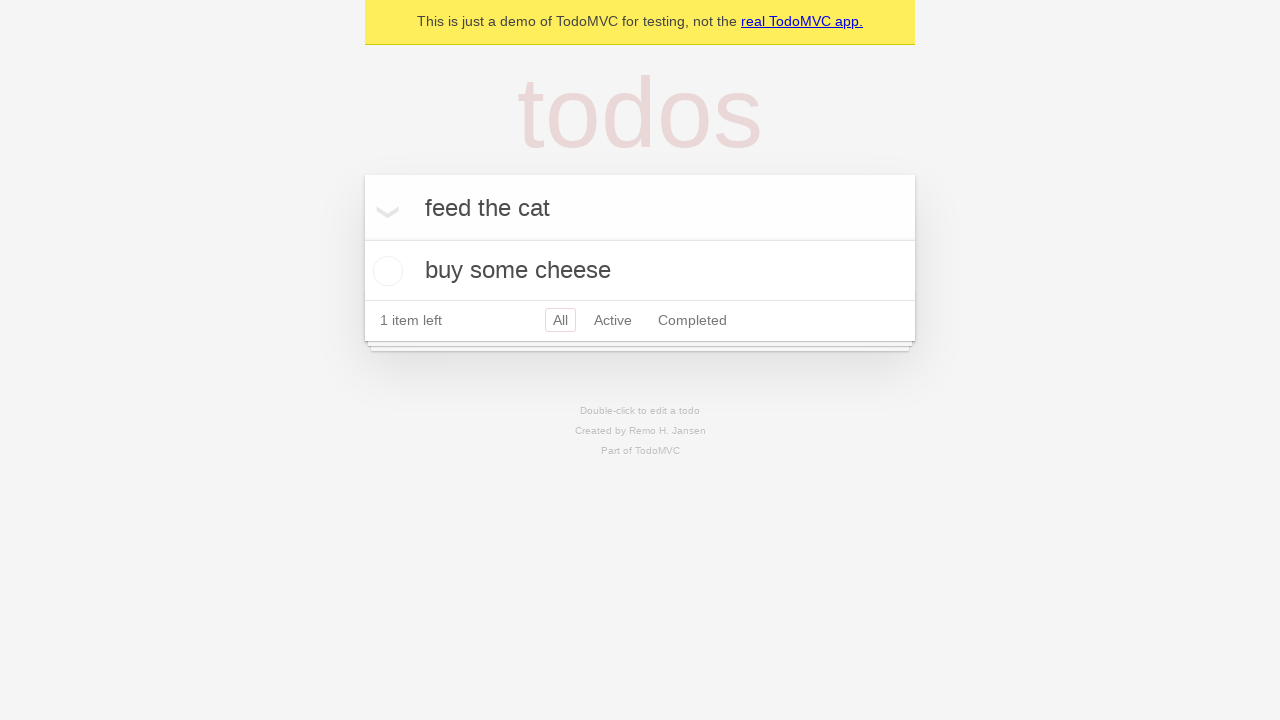

Pressed Enter to add second todo item on .new-todo
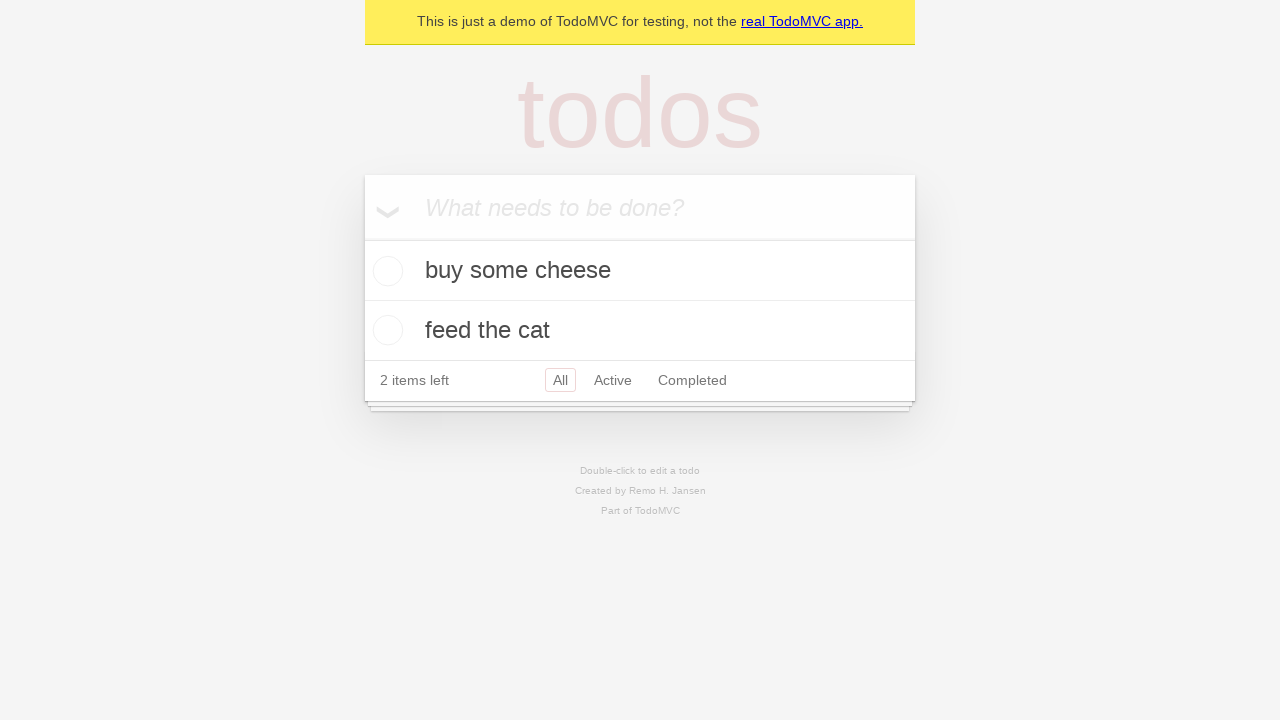

Filled new todo field with 'book a doctors appointment' on .new-todo
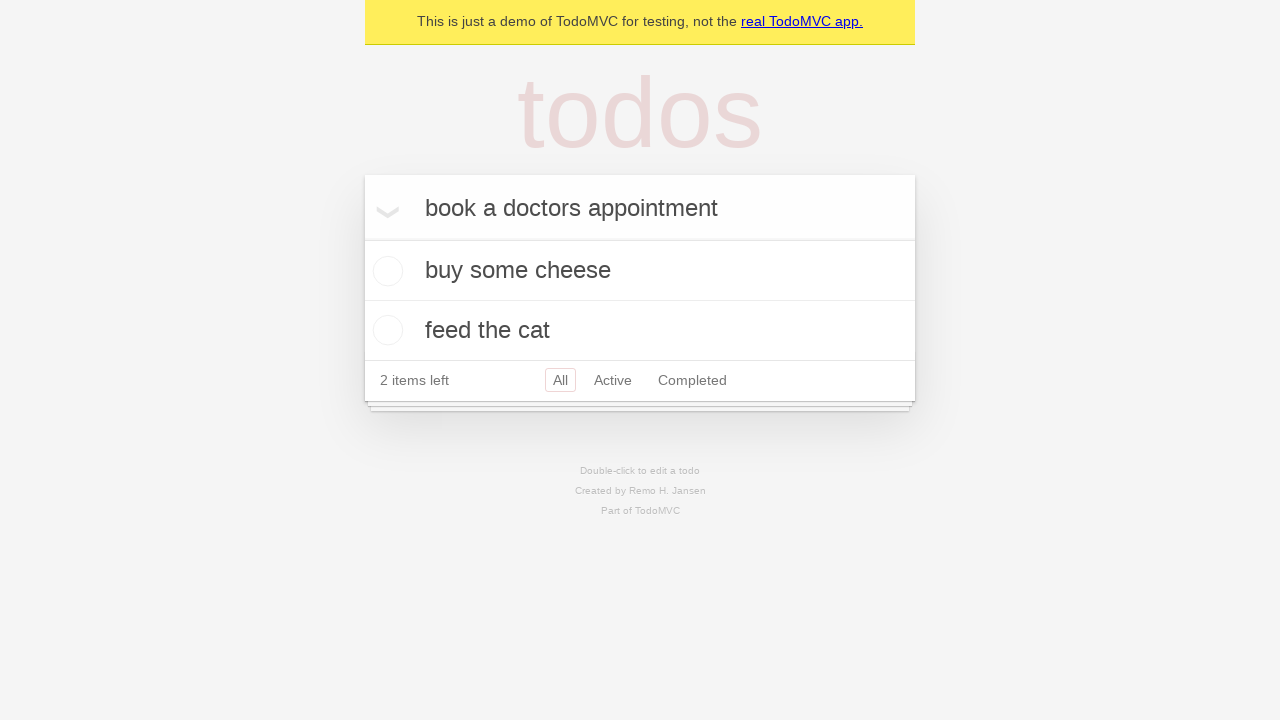

Pressed Enter to add third todo item on .new-todo
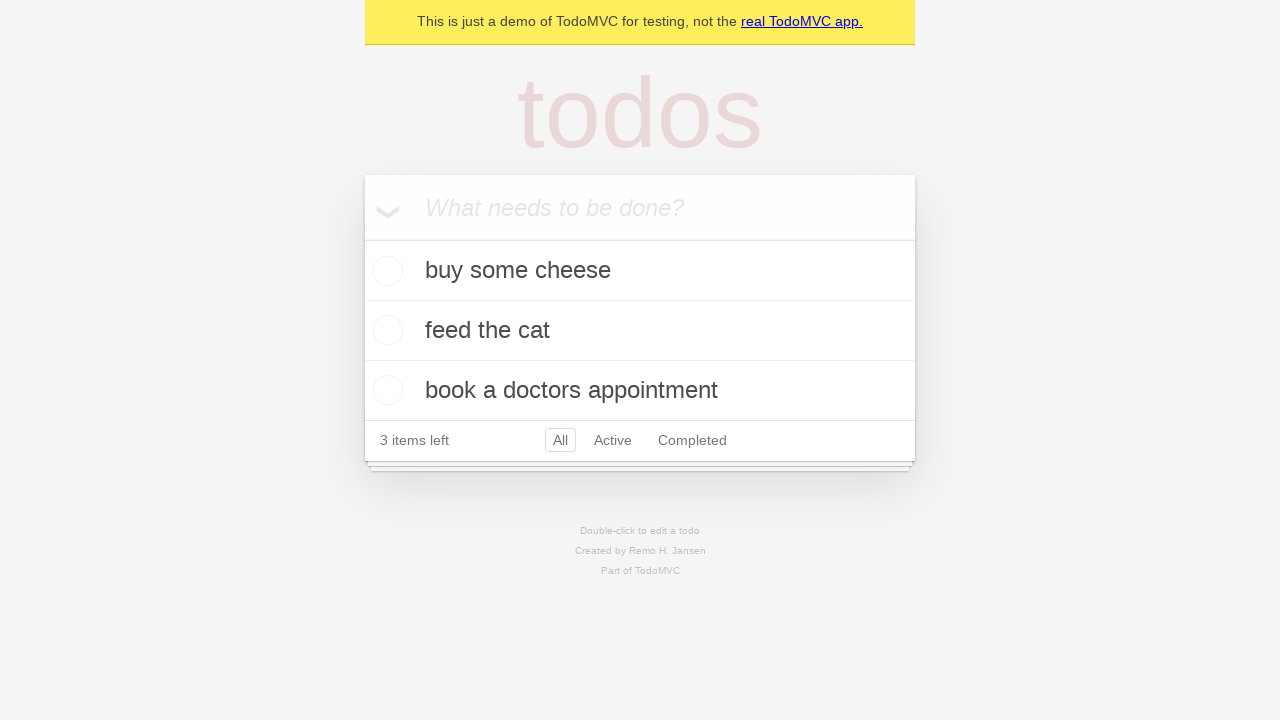

Checked the first todo item as completed at (385, 271) on .todo-list li .toggle >> nth=0
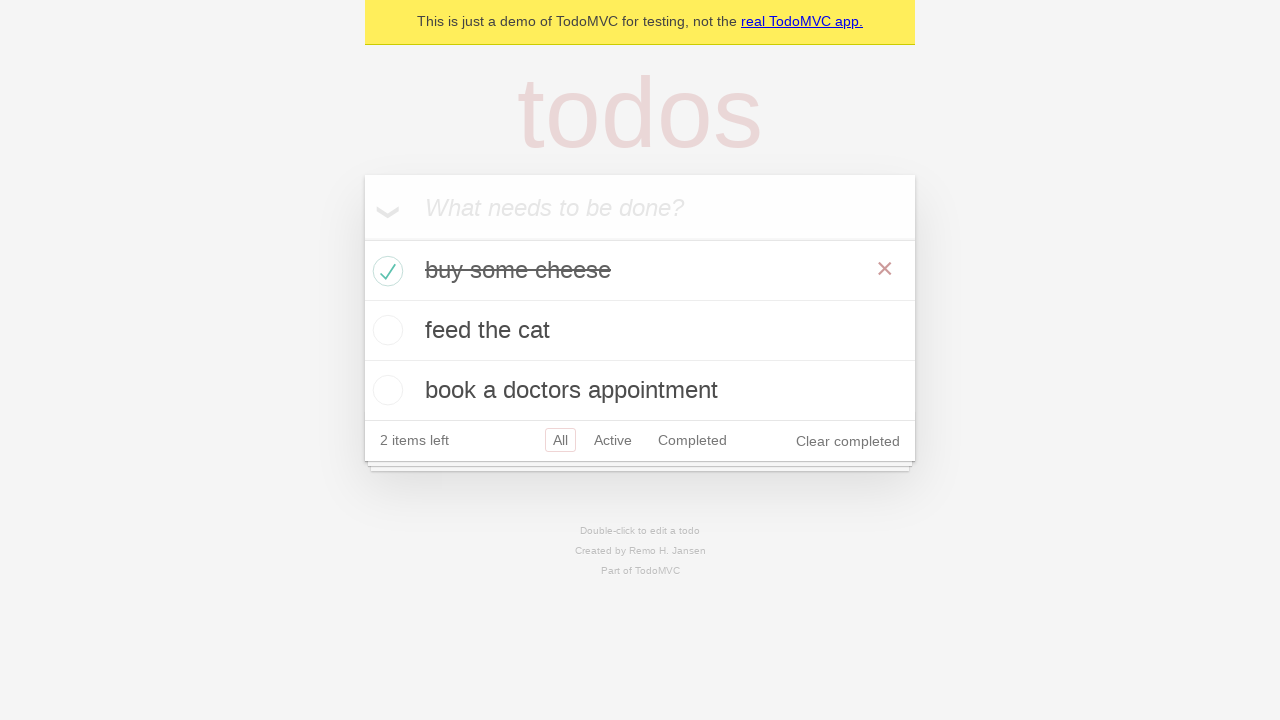

Clicked clear completed button to remove completed item at (848, 441) on .clear-completed
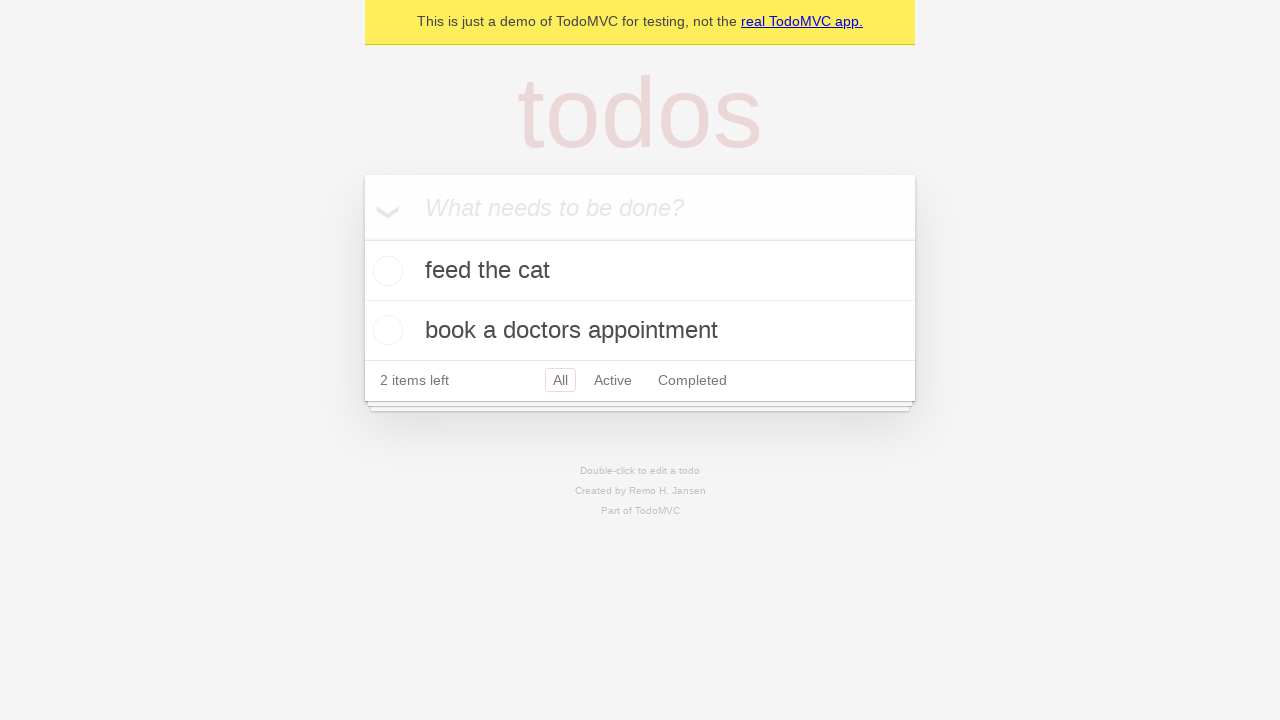

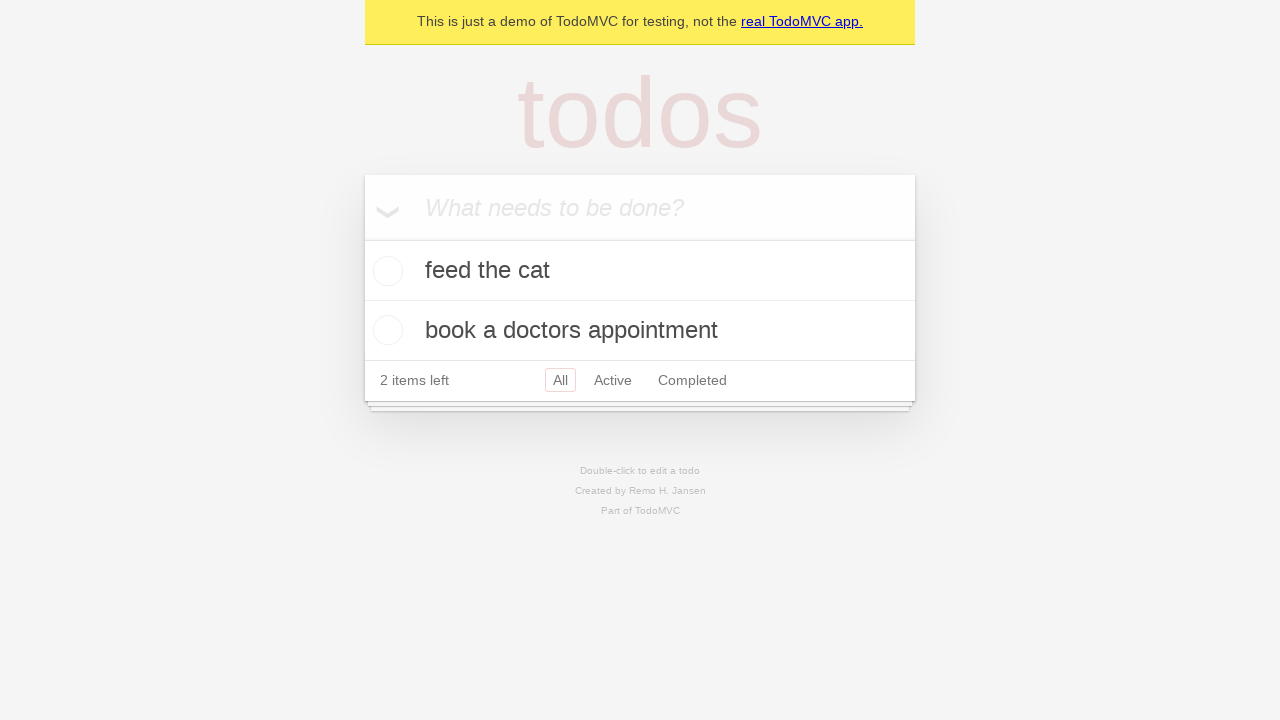